Tests a registration form by filling in the required fields (first name, second name, email) in the first block and submitting the form, then verifies the success message is displayed.

Starting URL: http://suninjuly.github.io/registration1.html

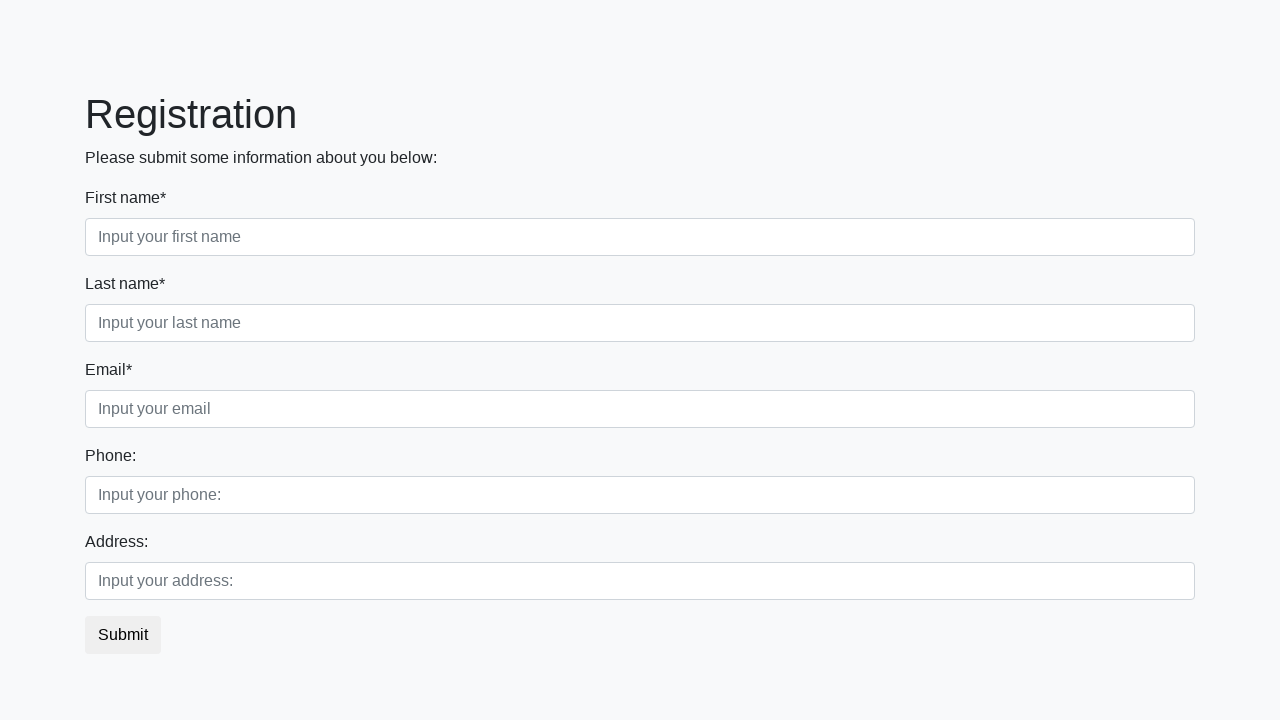

Navigated to registration form page
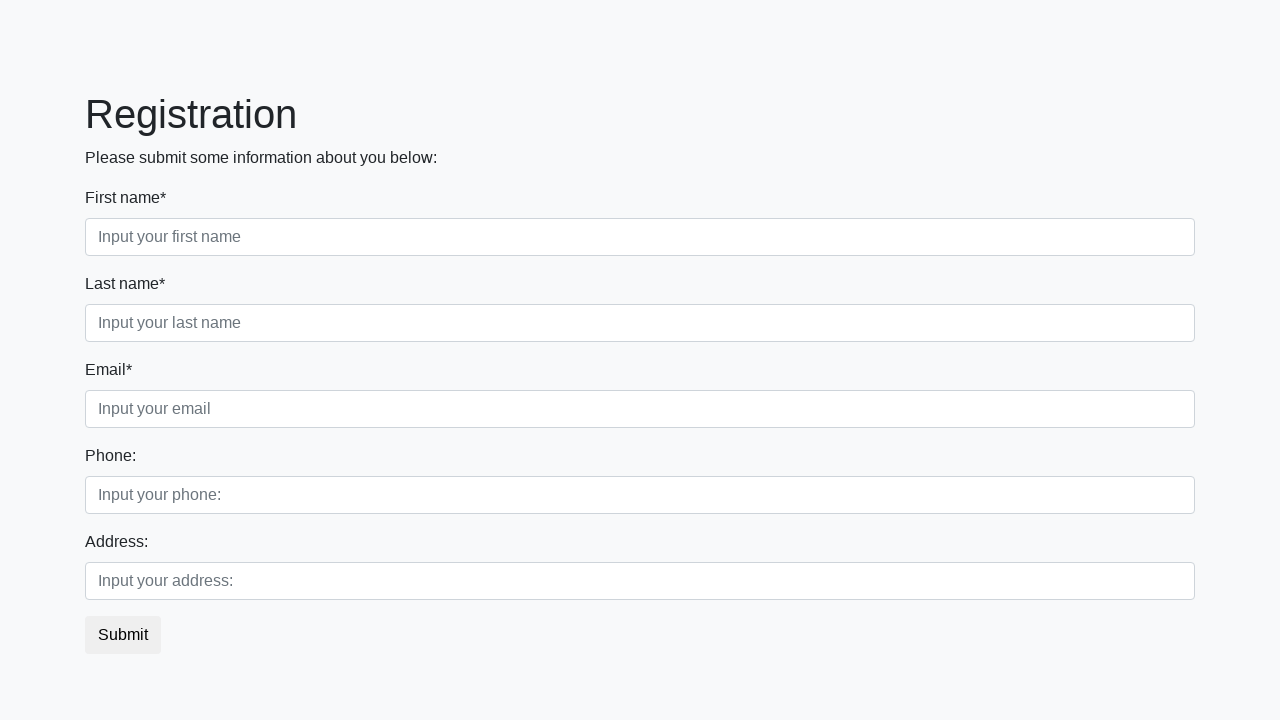

Filled first name field with 'John' on .first_block .first_class input
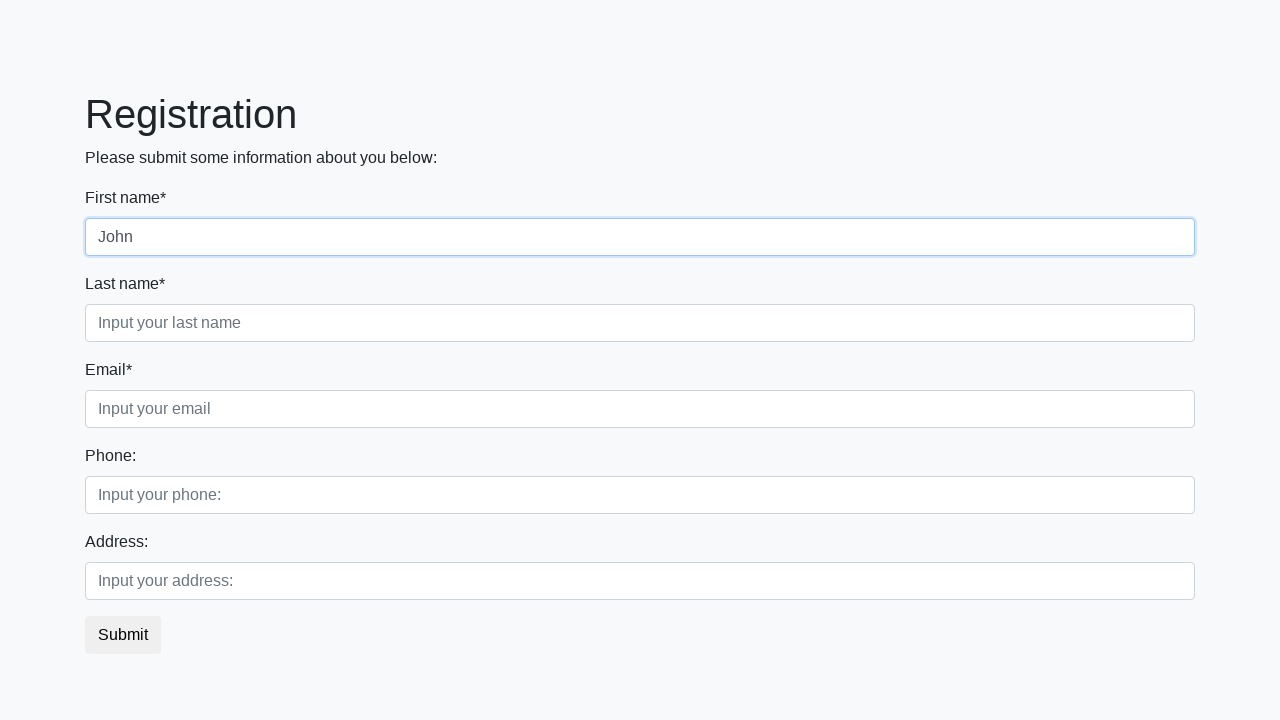

Filled second name field with 'Smith' on .first_block .second_class input
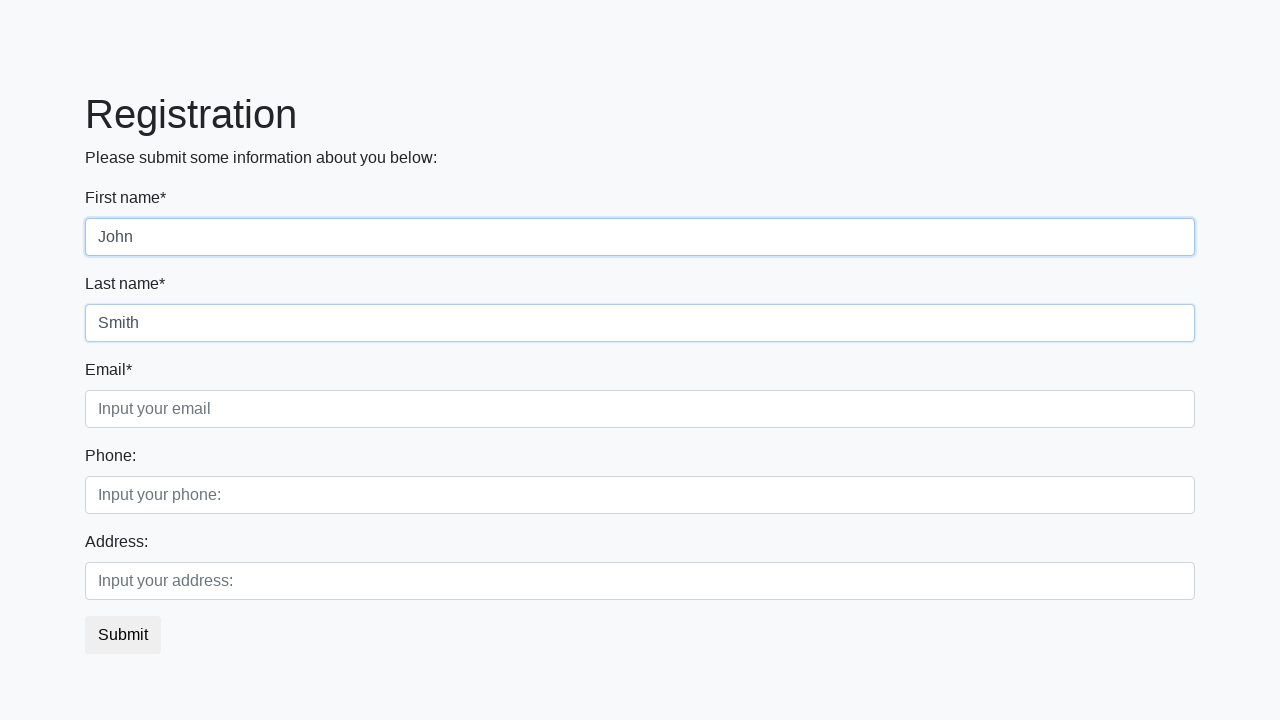

Filled email field with 'john.smith@example.com' on .first_block .third_class input
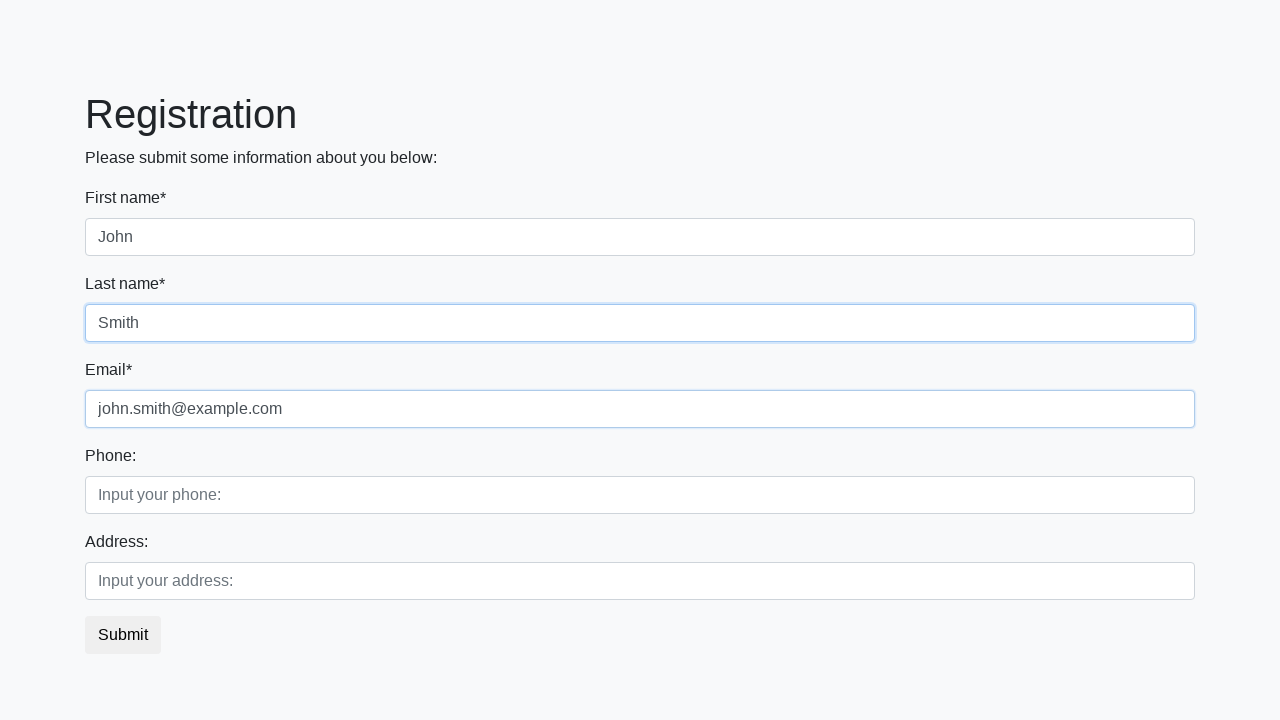

Clicked submit button to submit registration form at (123, 635) on button.btn
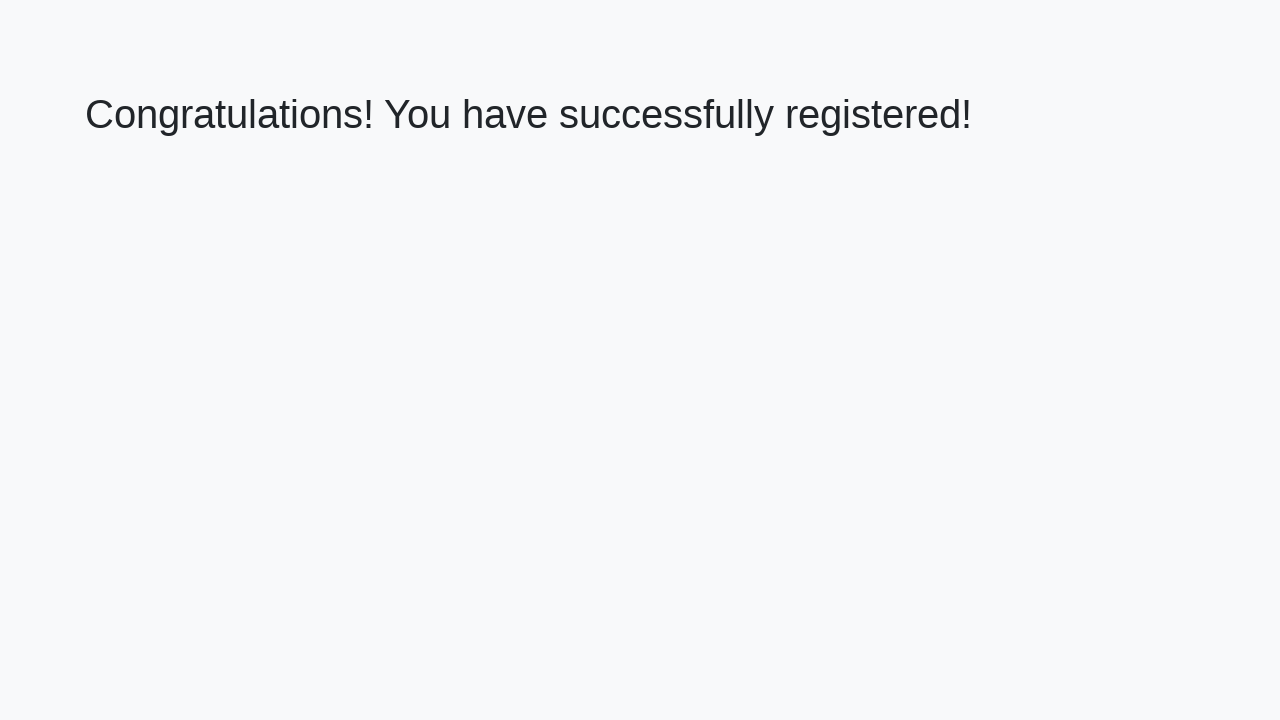

Success message heading loaded
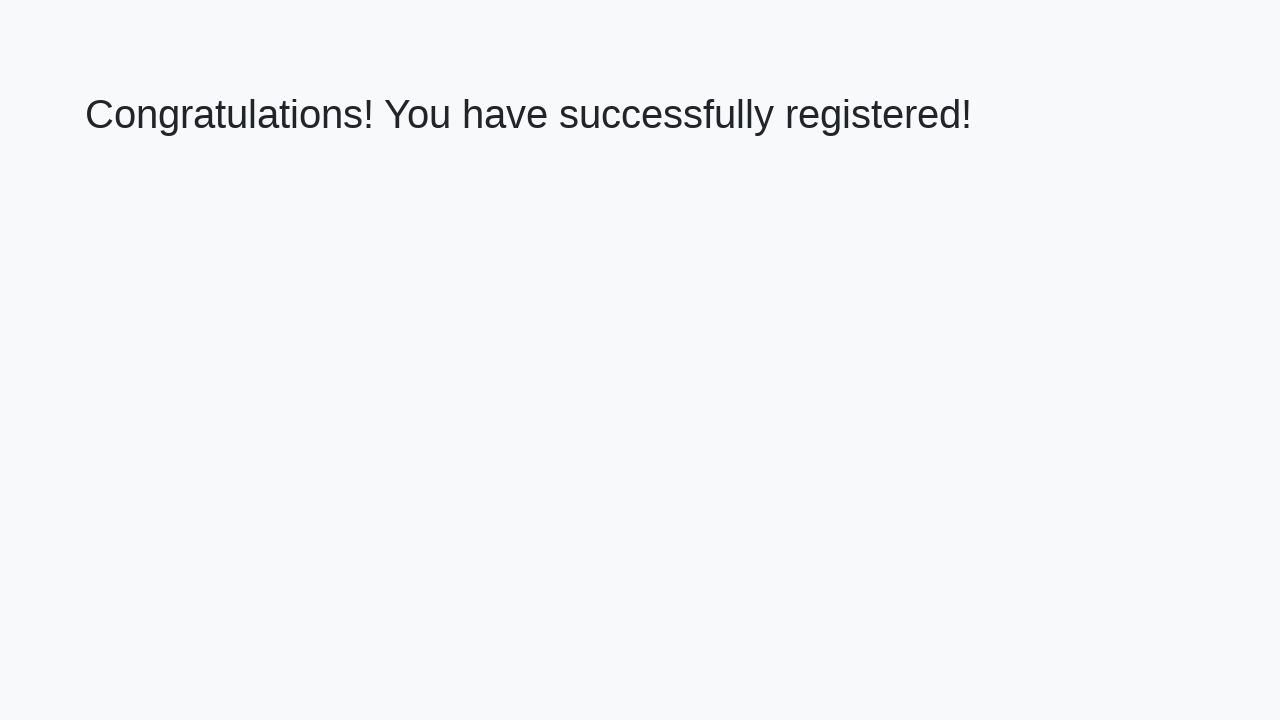

Retrieved success message text: 'Congratulations! You have successfully registered!'
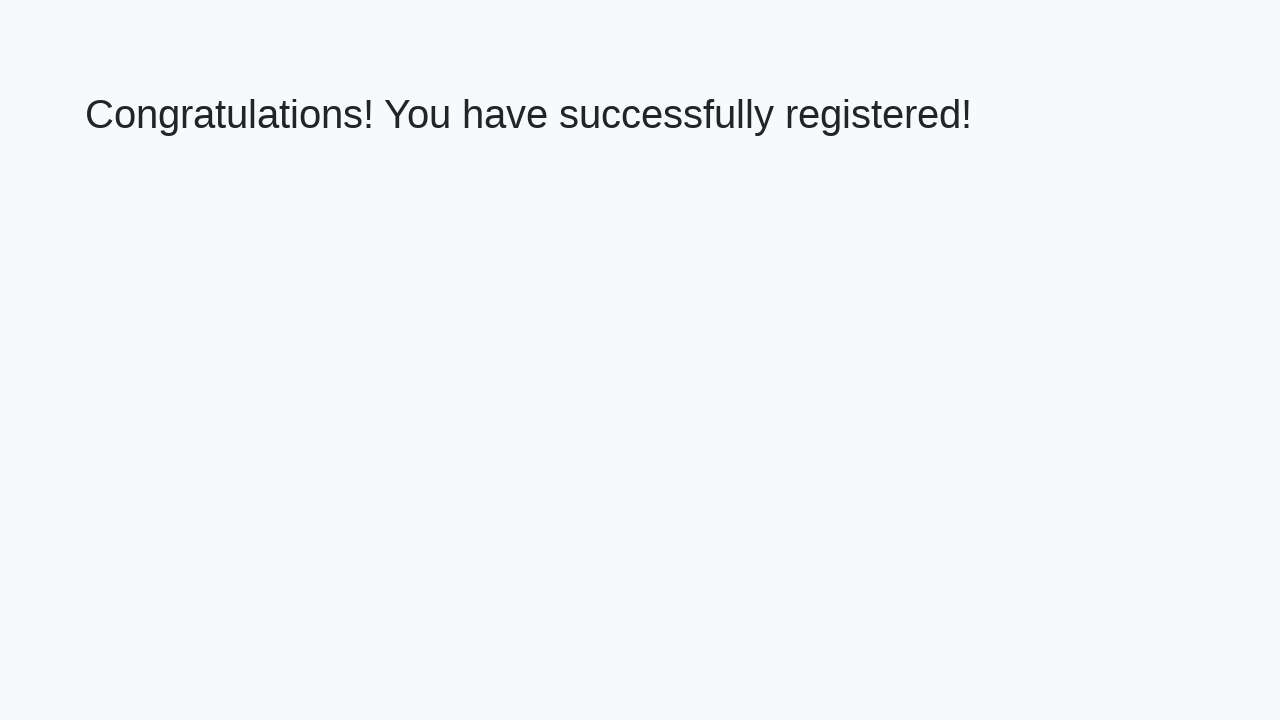

Verified success message matches expected text
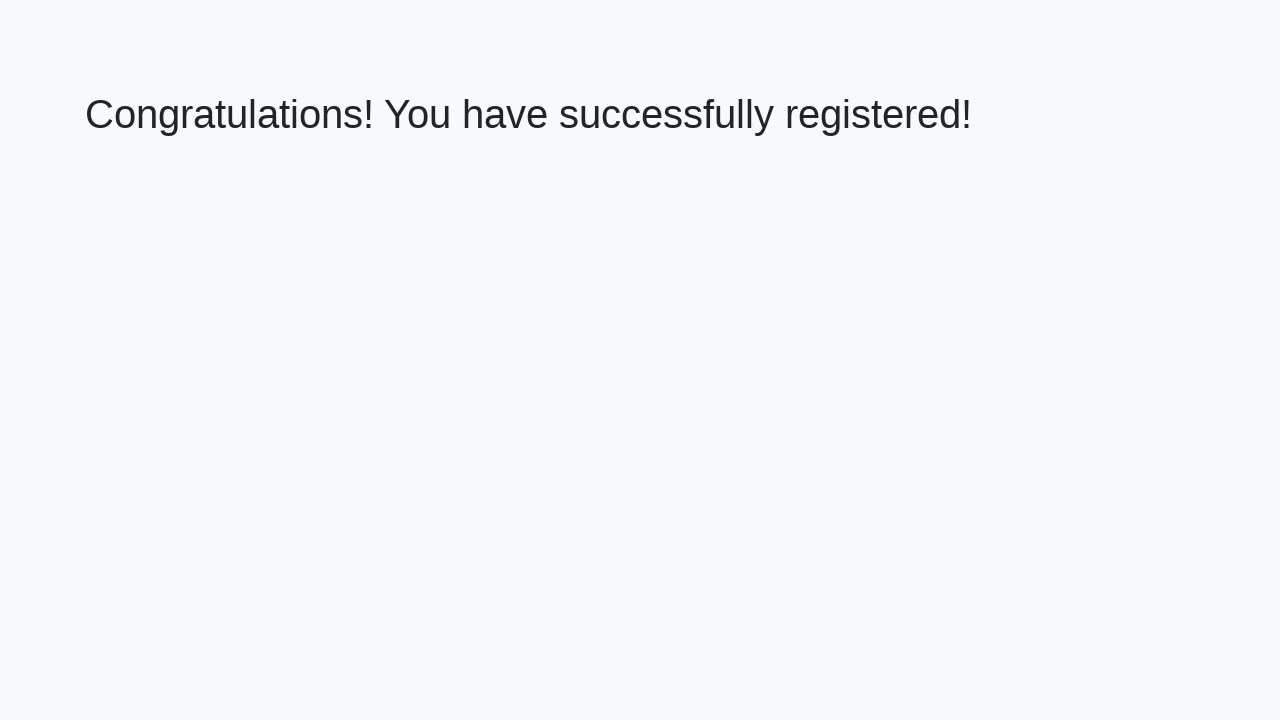

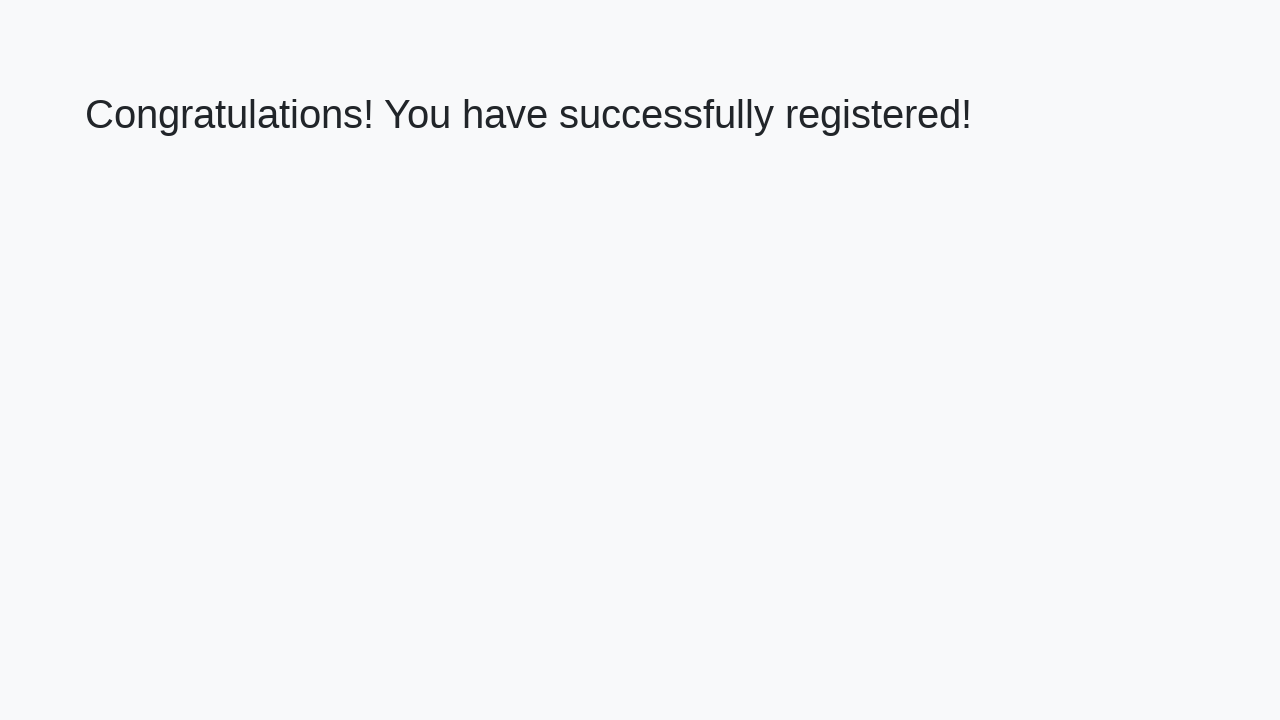